Tests navigation to the 500 status code page by clicking the corresponding link and verifying the page loads

Starting URL: https://the-internet.herokuapp.com/status_codes

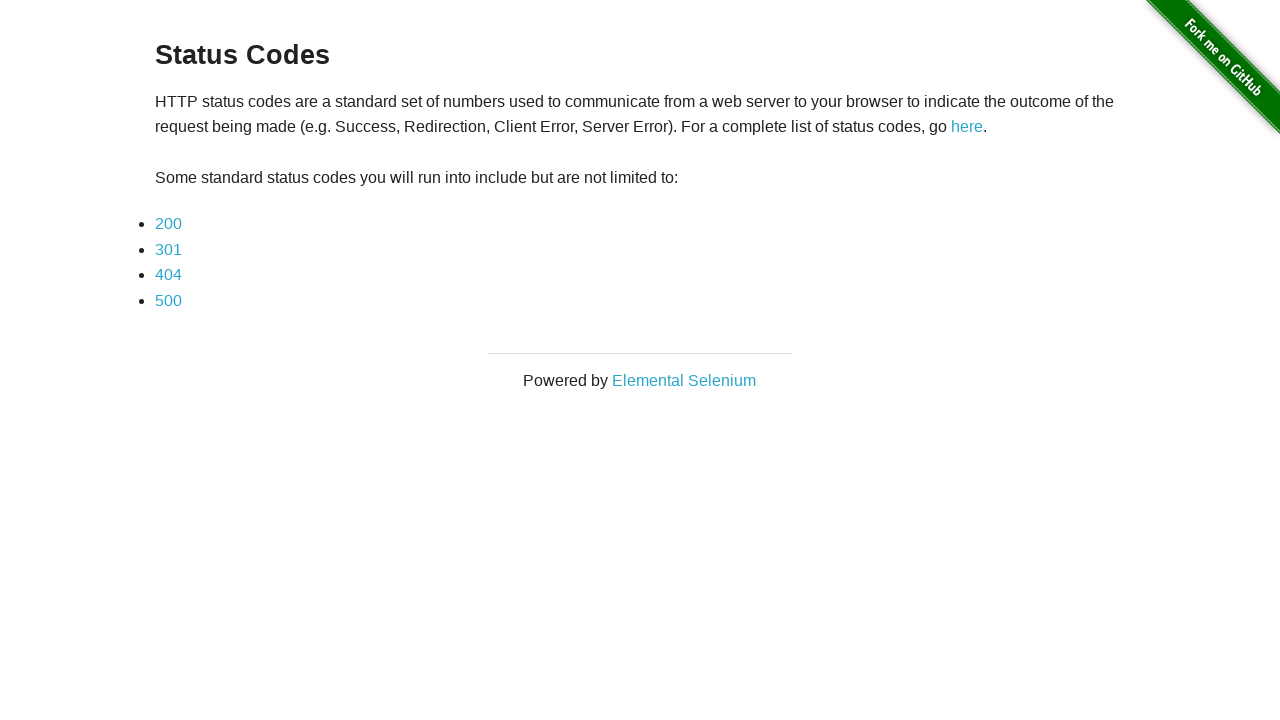

Clicked on the 500 status code link at (168, 300) on a[href='status_codes/500']
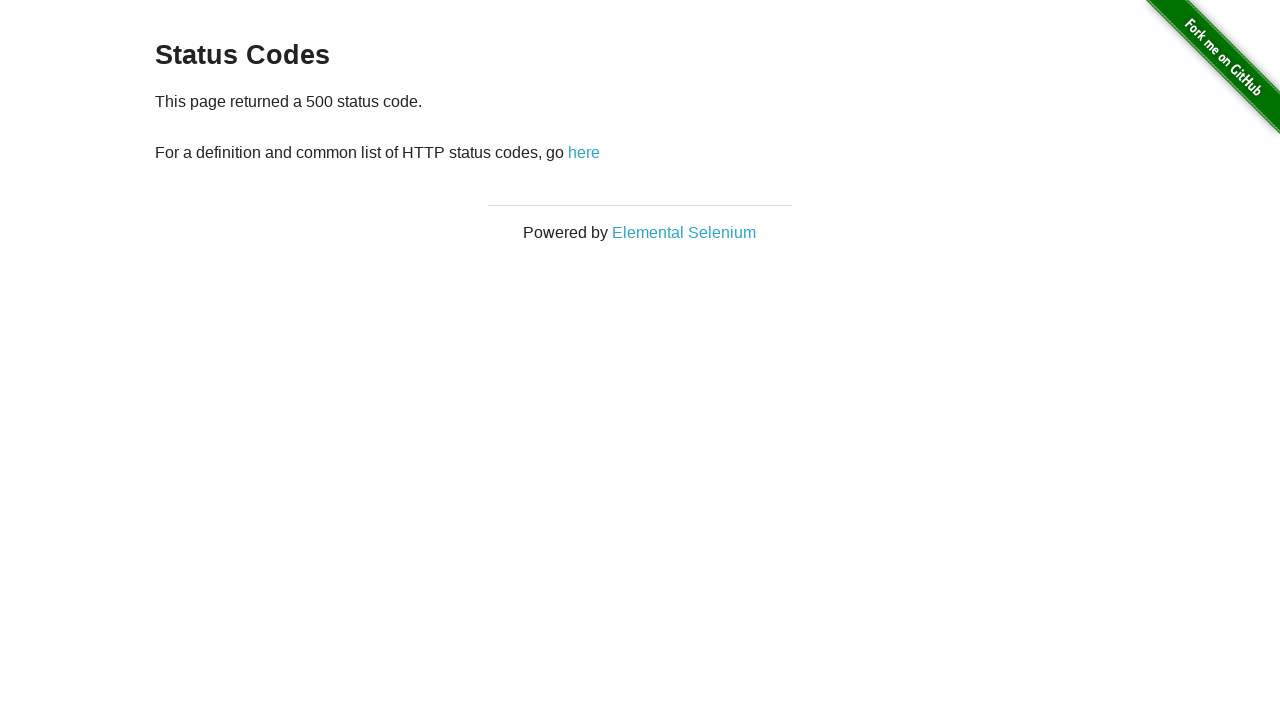

Verified page loaded at status_codes/500 URL
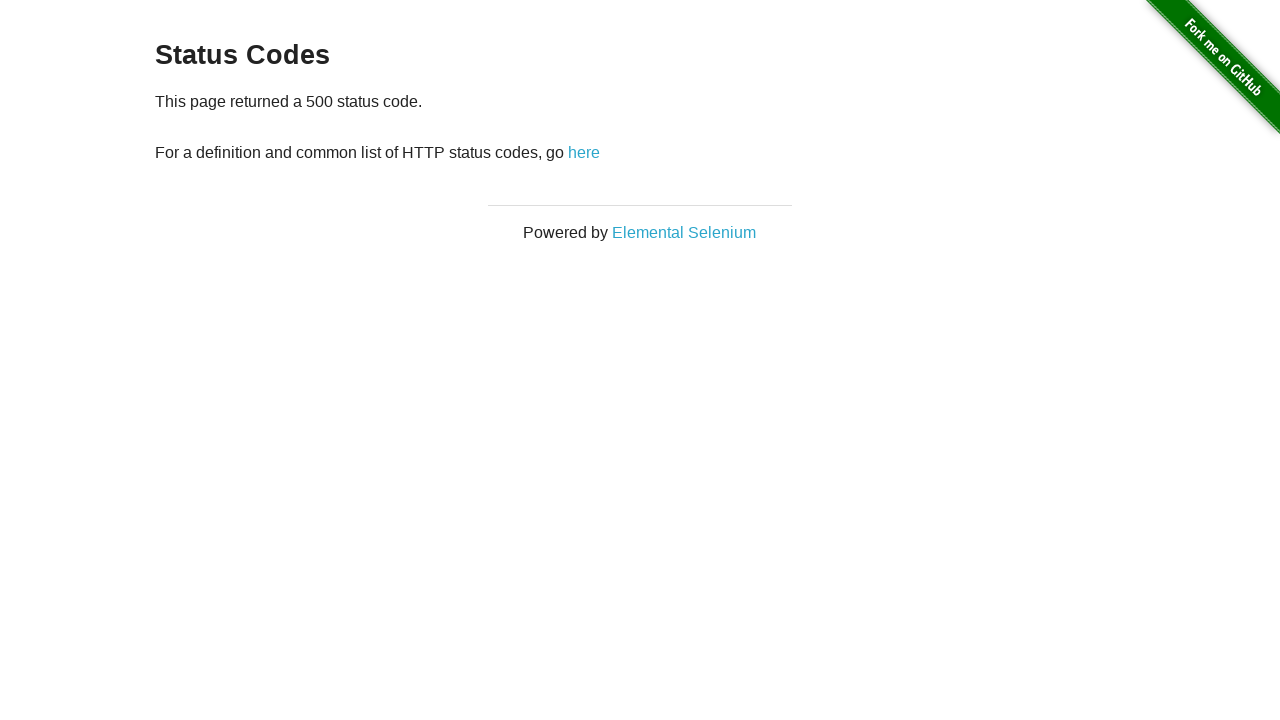

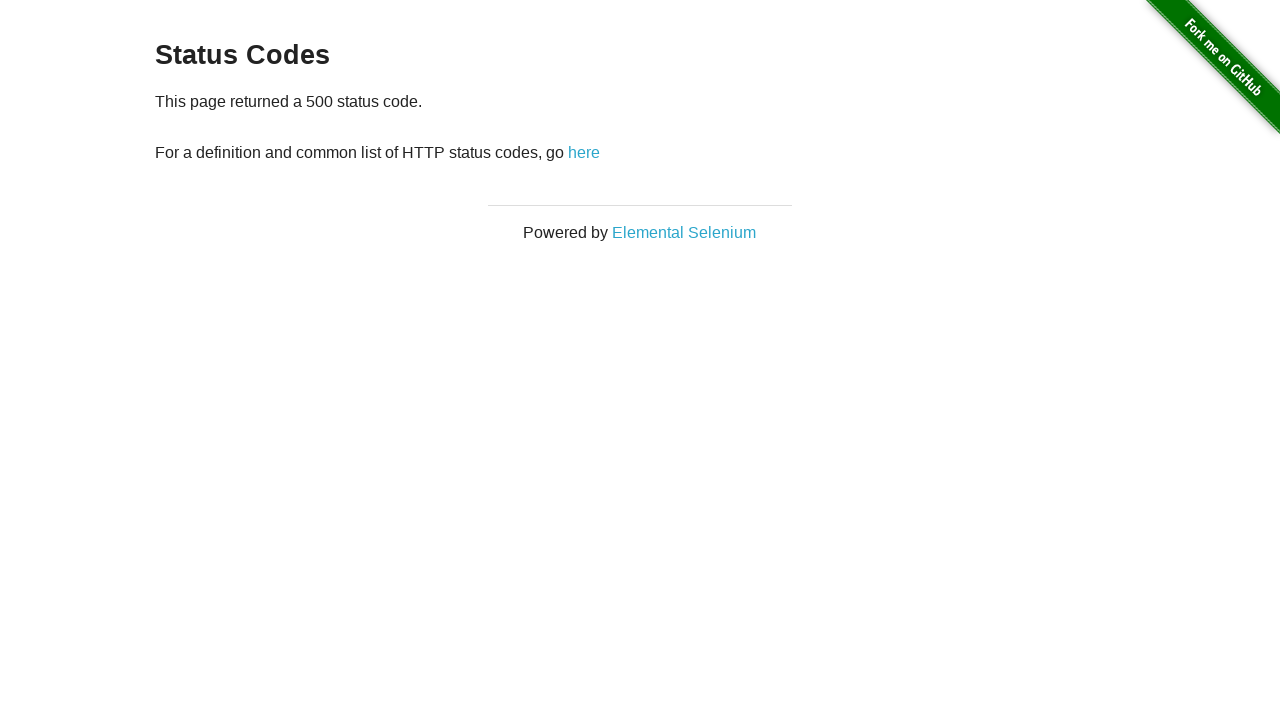